Tests that entering a number below 50 displays the error message "Number is too small"

Starting URL: https://kristinek.github.io/site/tasks/enter_a_number

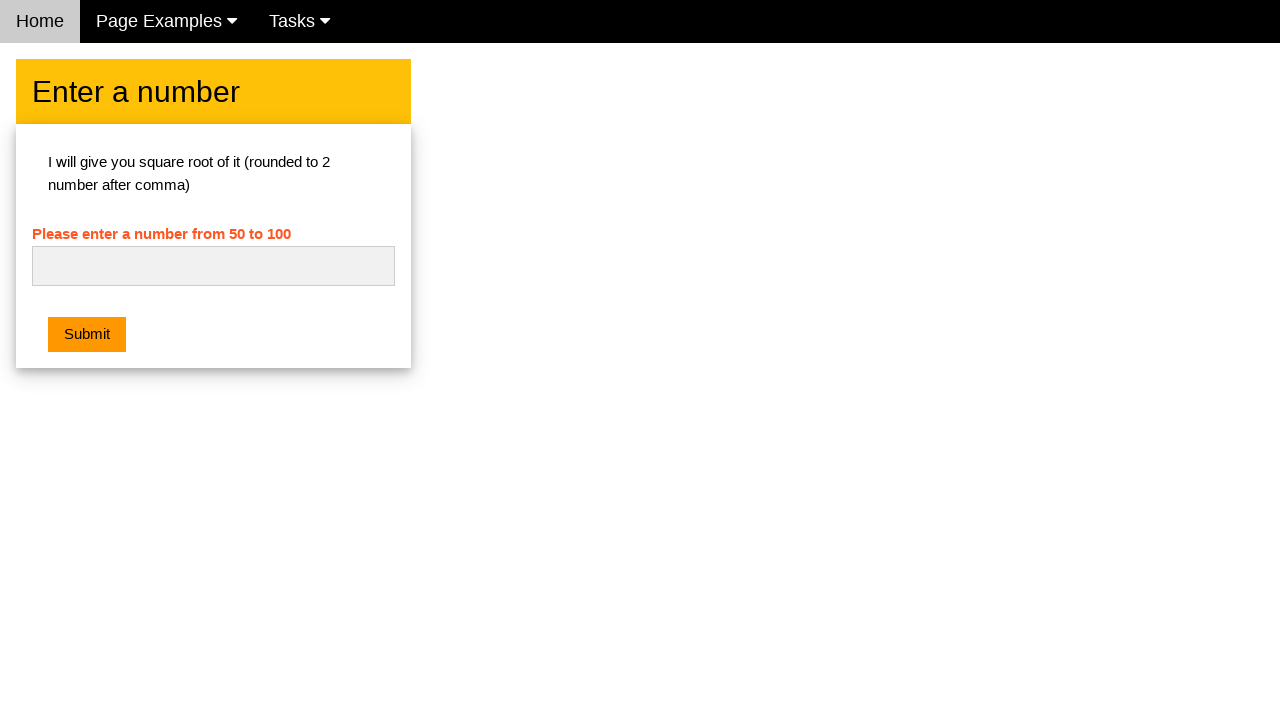

Navigated to number entry task page
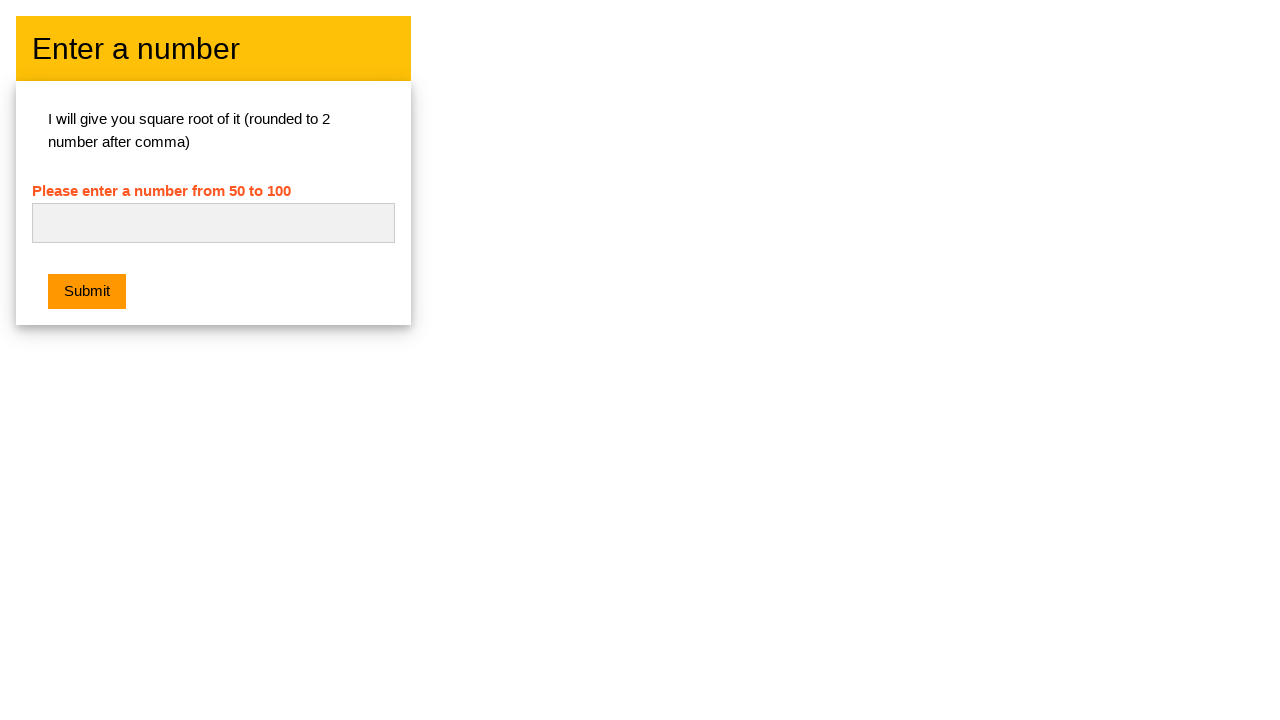

Entered number 22 (below threshold of 50) into input field on #numb
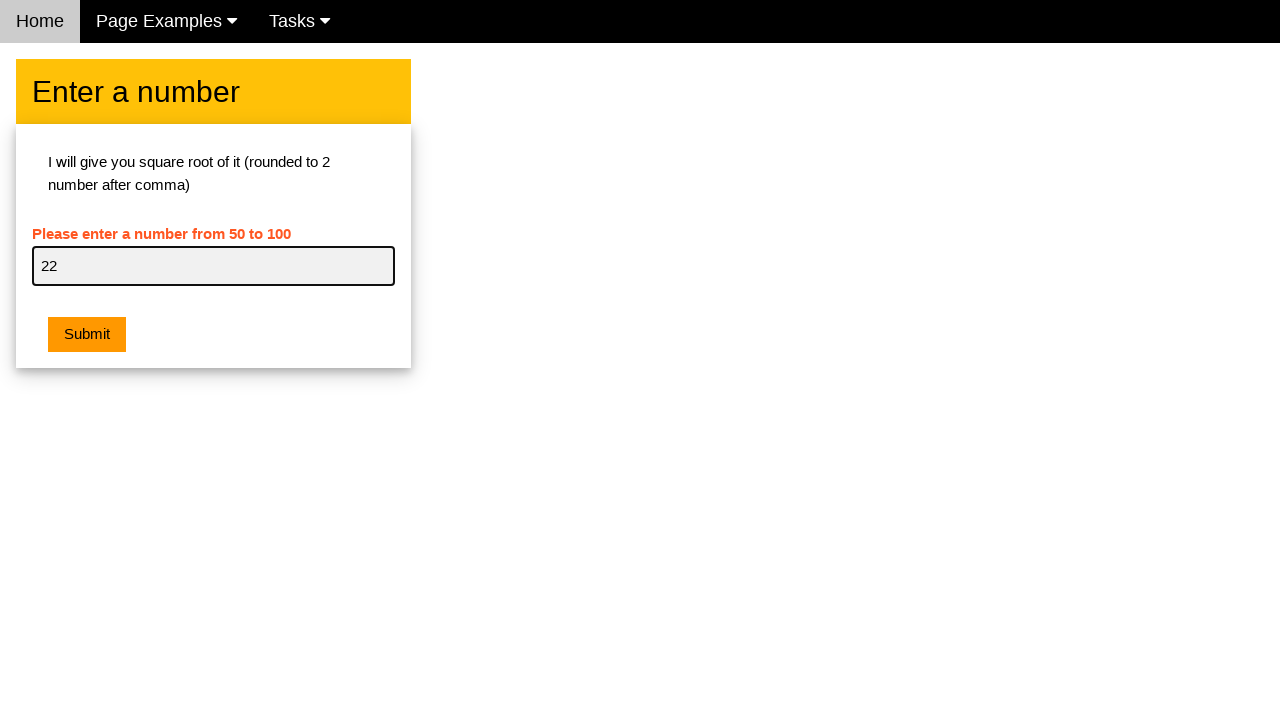

Clicked submit button at (87, 335) on .w3-btn
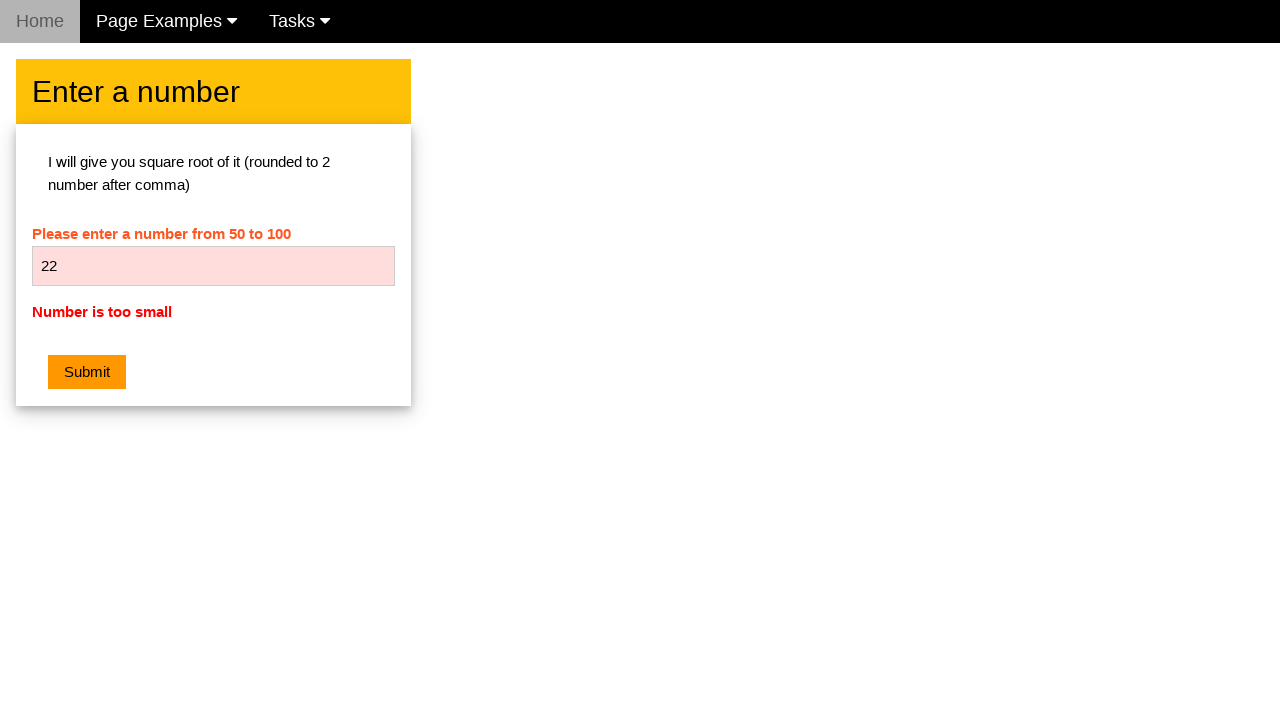

Error message element appeared
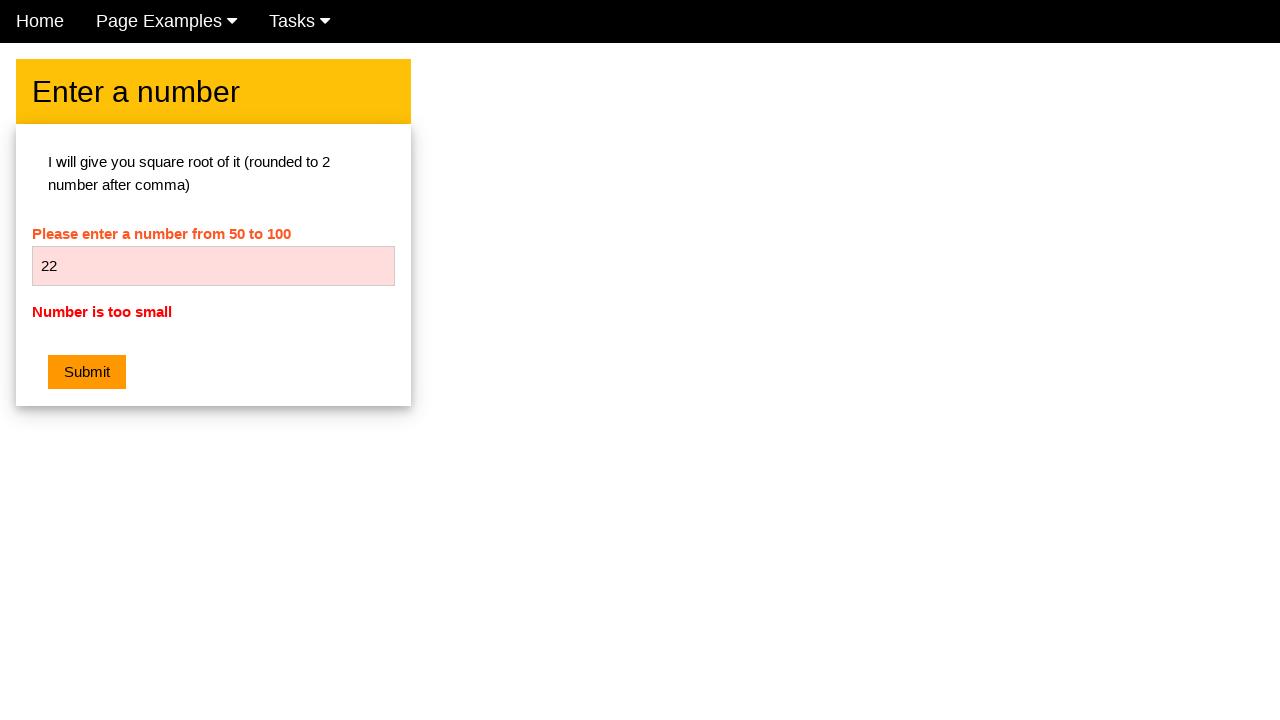

Retrieved error message text: 'Number is too small'
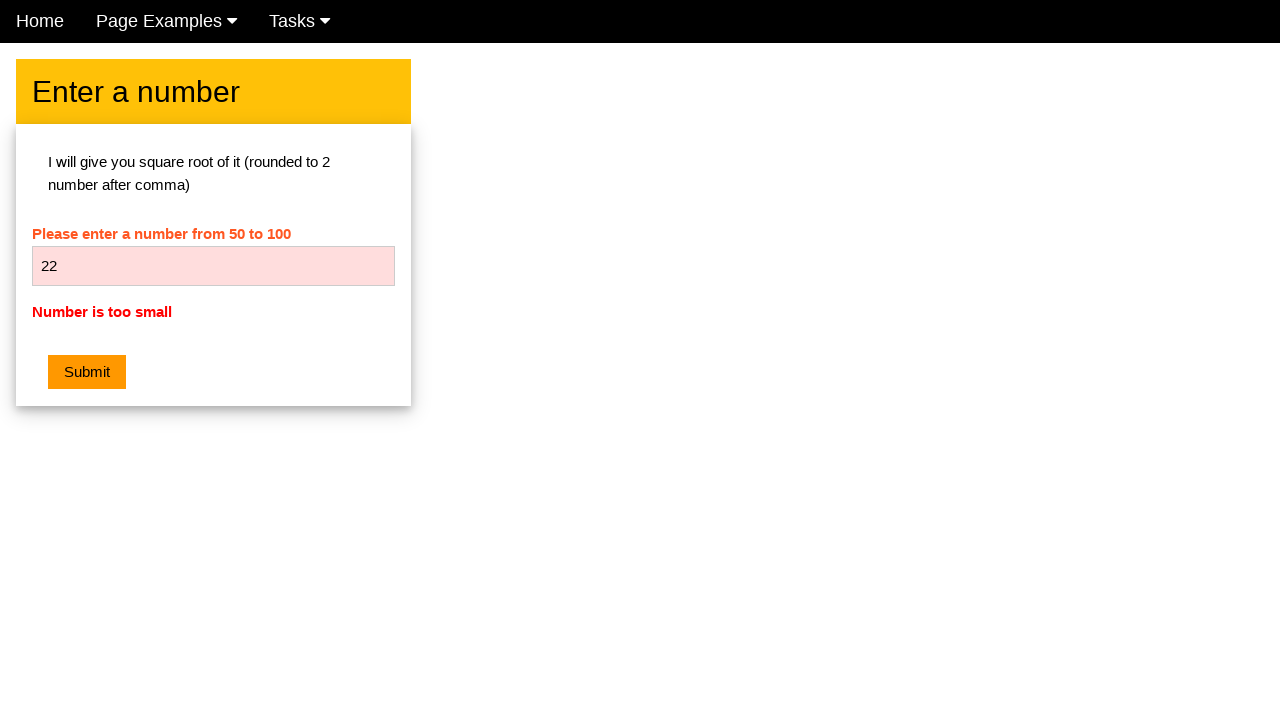

Assertion passed: error message is 'Number is too small'
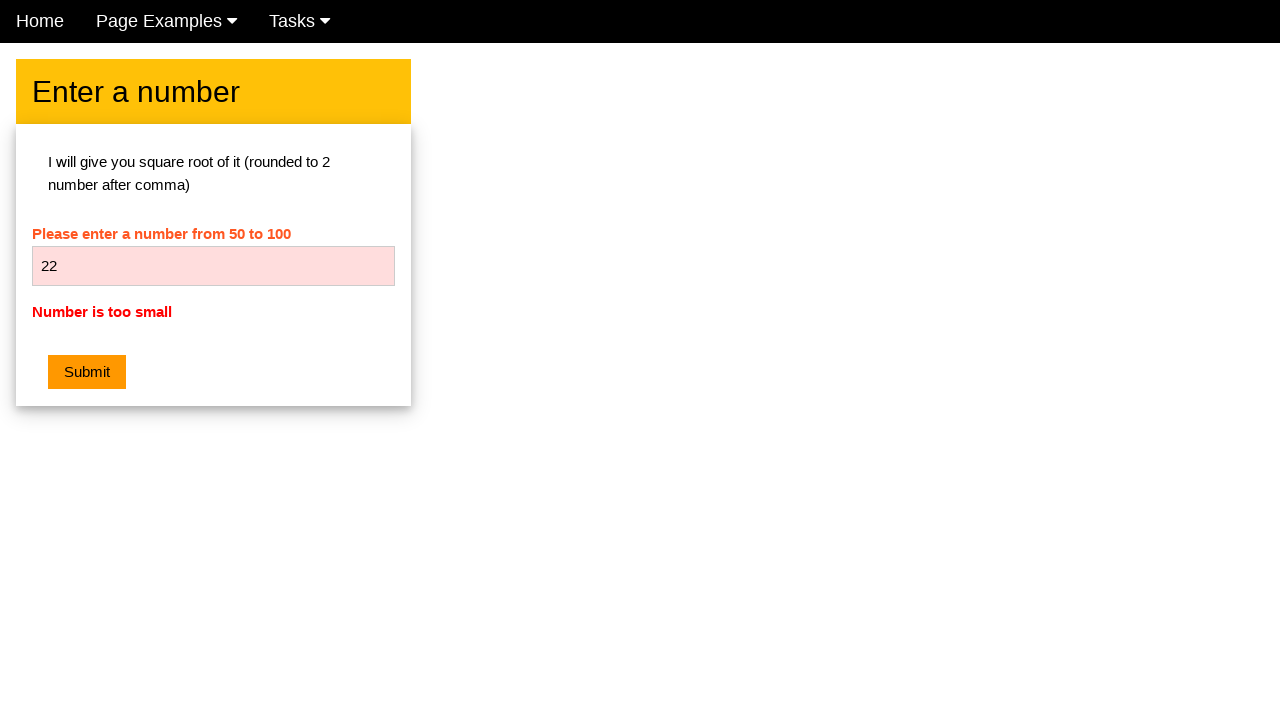

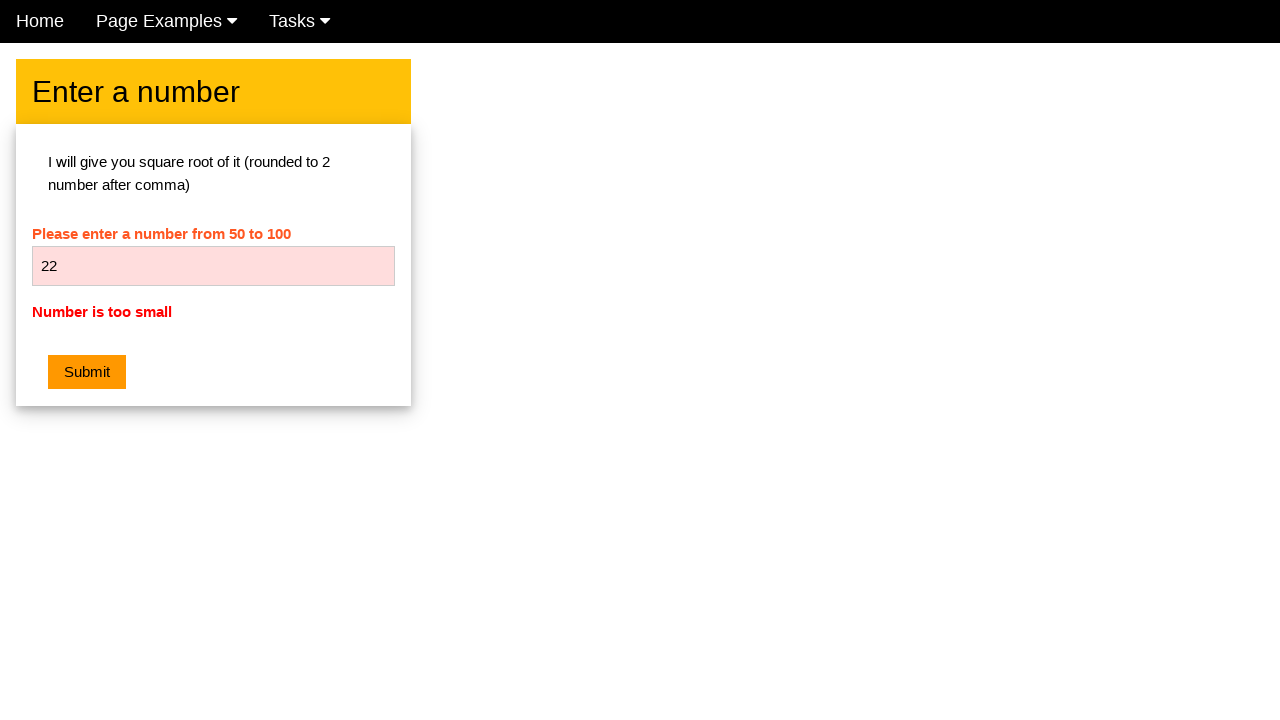